Tests search functionality on testotomasyonu.com by searching for "phone", verifying search results are displayed, and checking the product count.

Starting URL: https://testotomasyonu.com

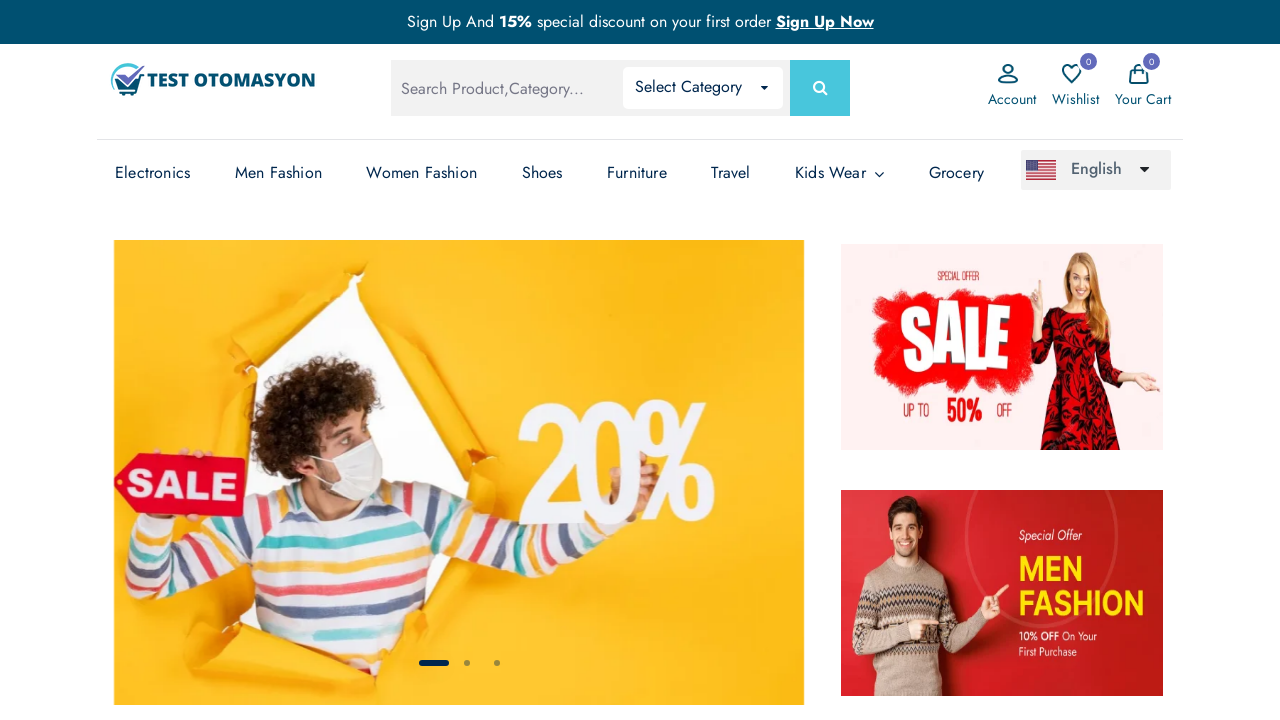

Filled search box with 'phone' on #global-search
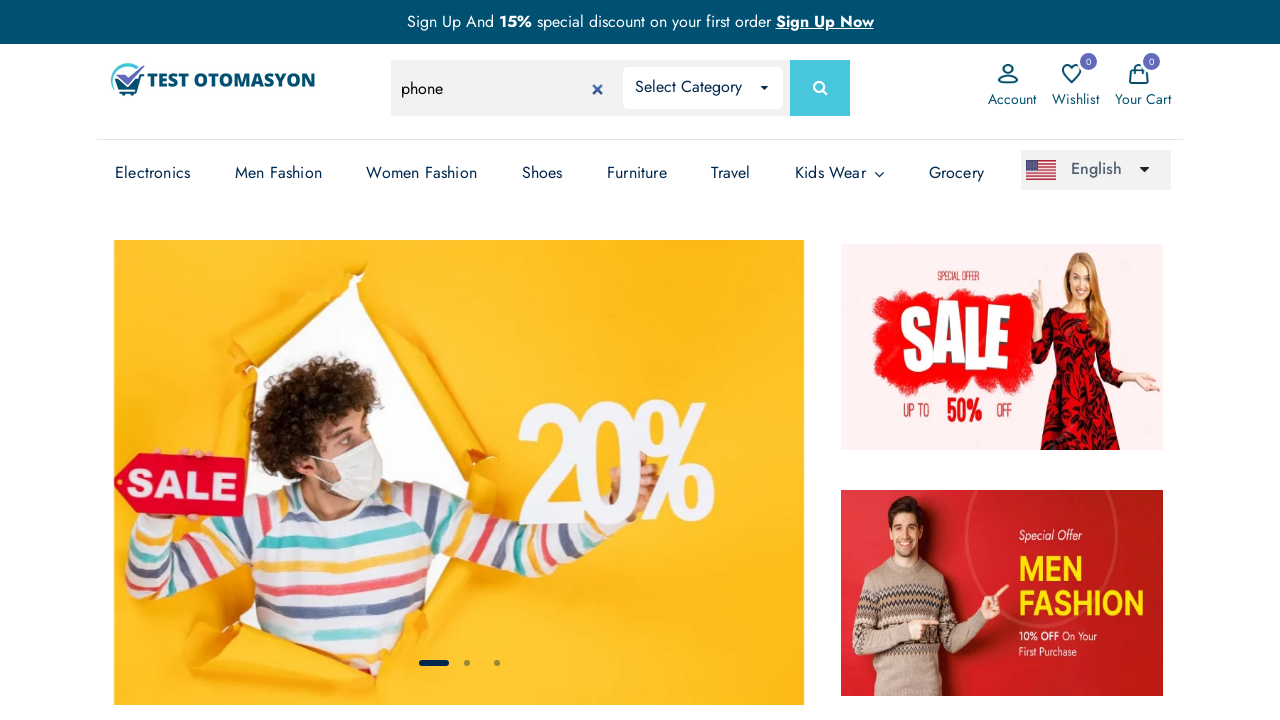

Pressed Enter to submit search on #global-search
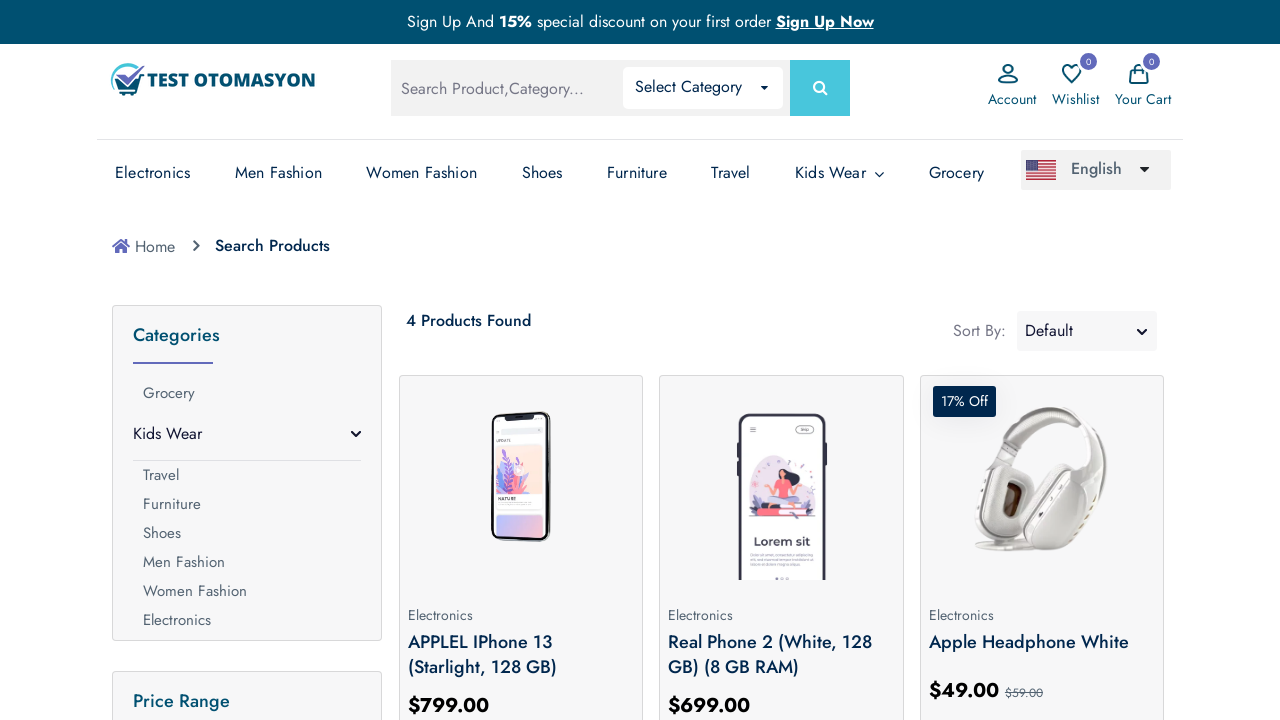

Search results loaded with product count visible
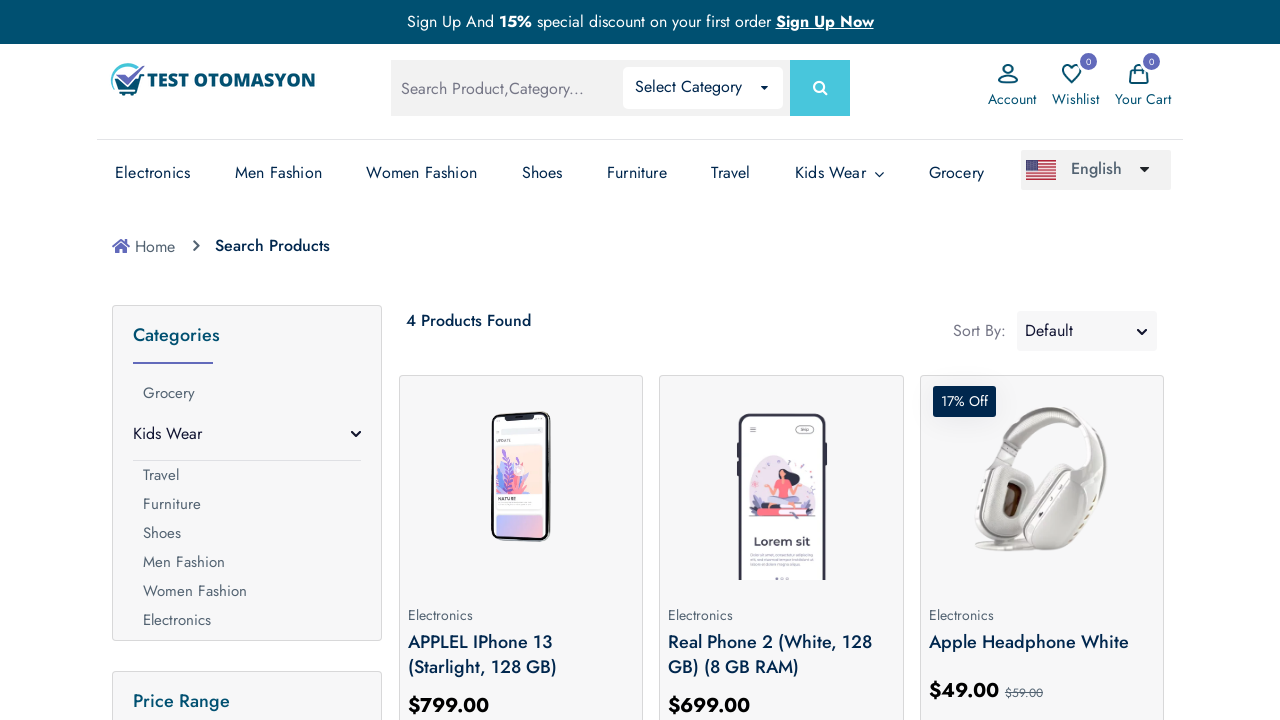

Verified product count element is visible
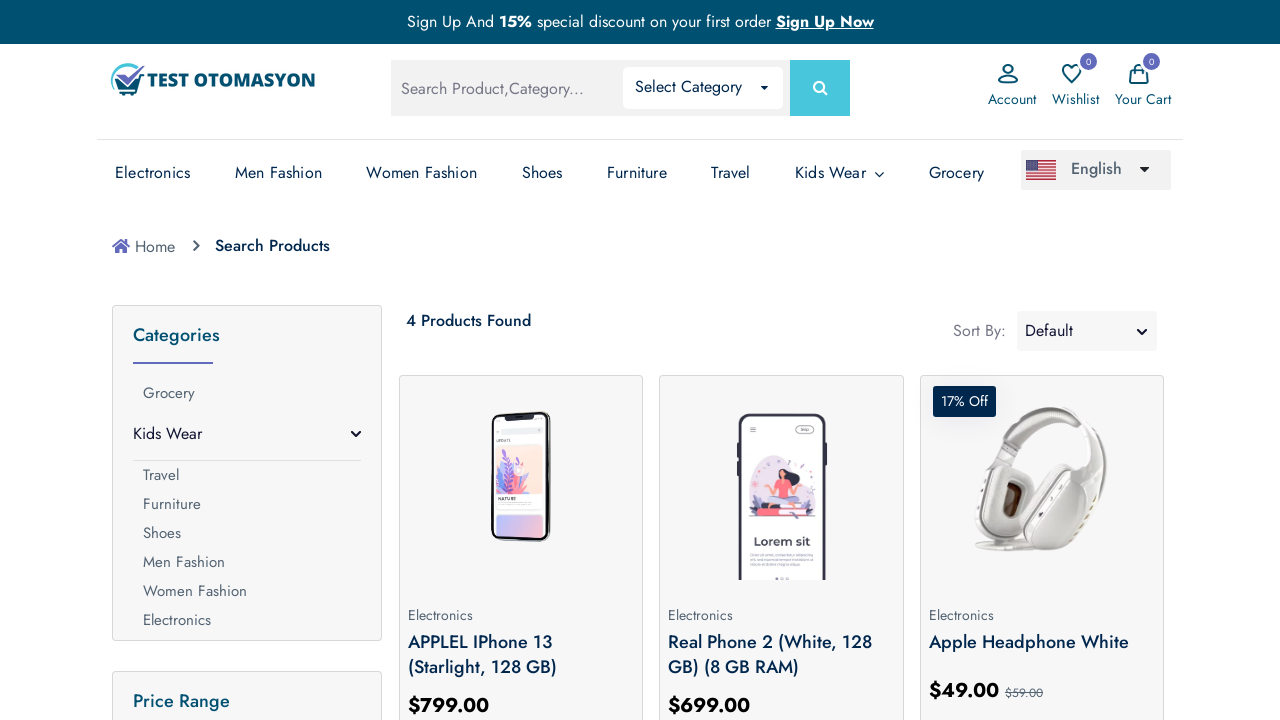

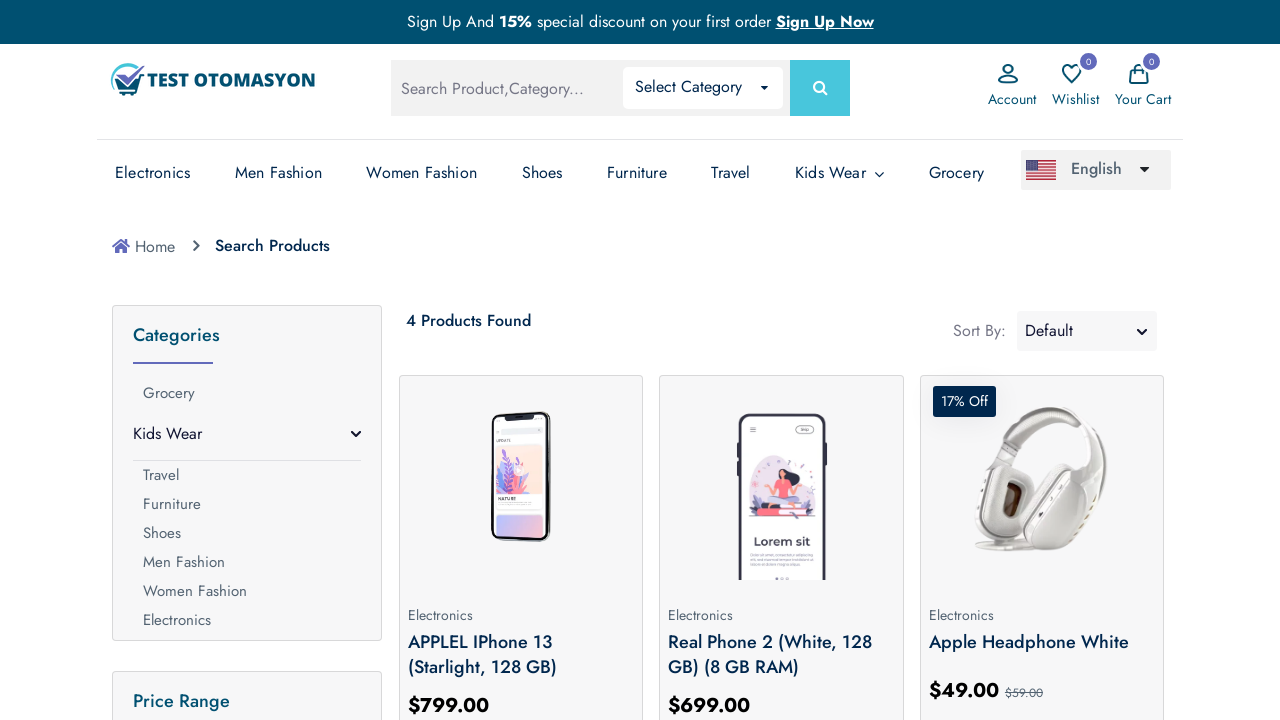